Tests JavaScript alert handling by clicking a button that triggers an alert and then accepting/dismissing the alert dialog

Starting URL: https://demoqa.com/alerts

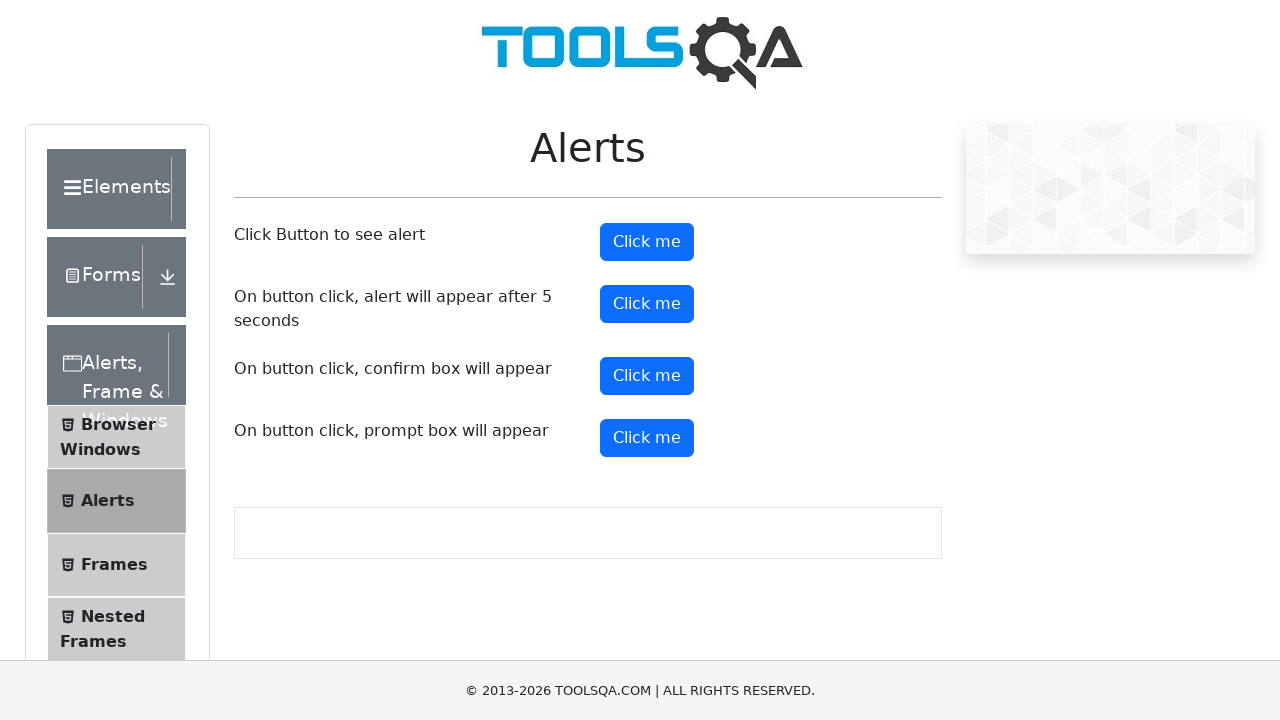

Clicked button to trigger JavaScript alert at (647, 242) on #alertButton
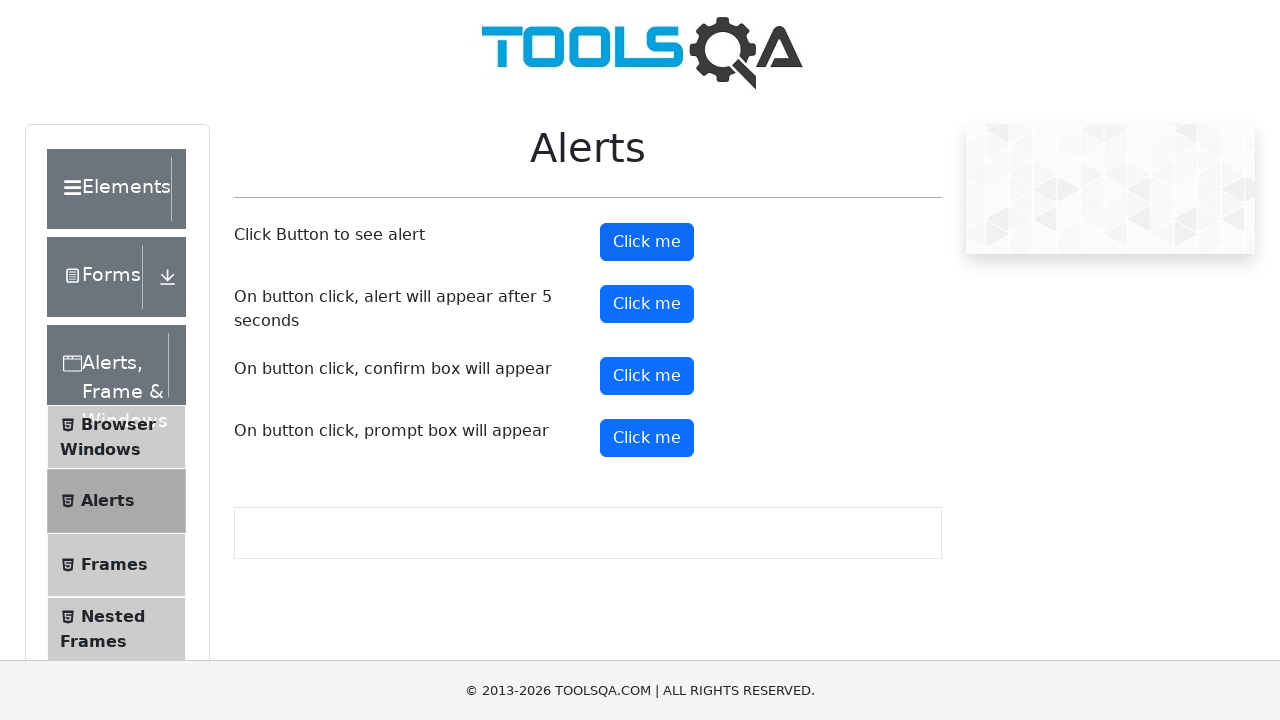

Set up dialog handler to accept alerts
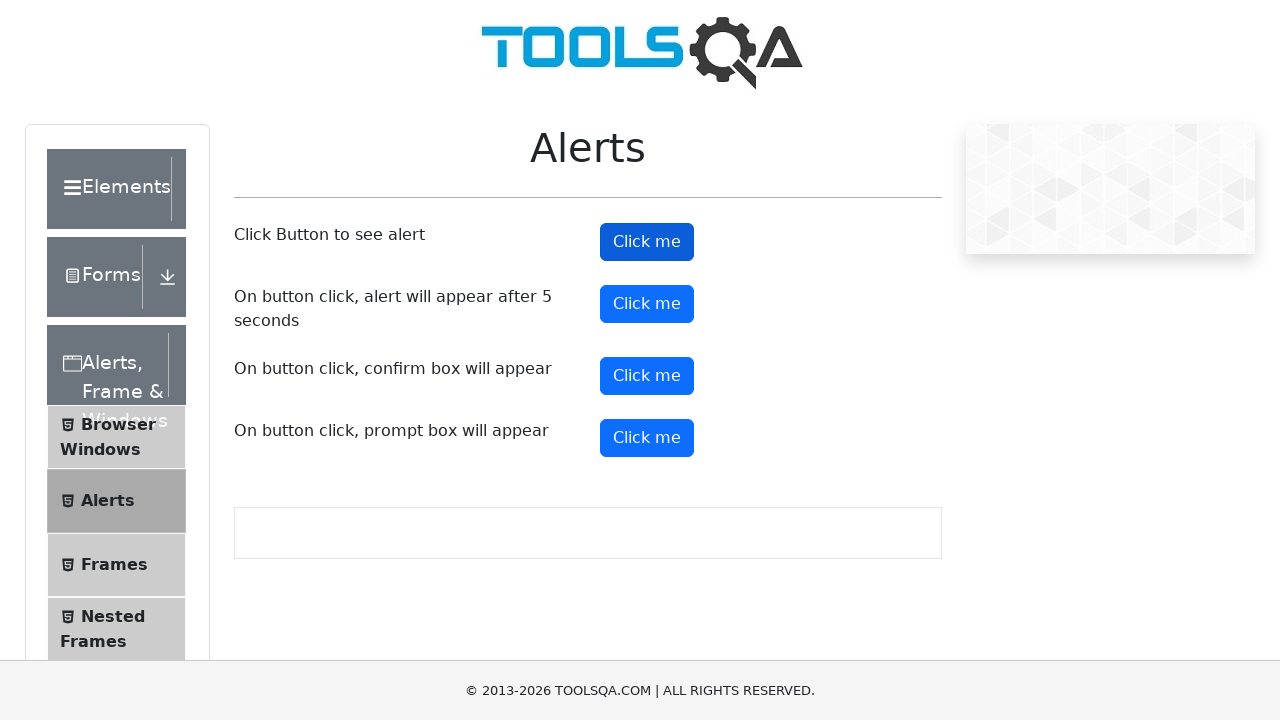

Waited for alert to be handled
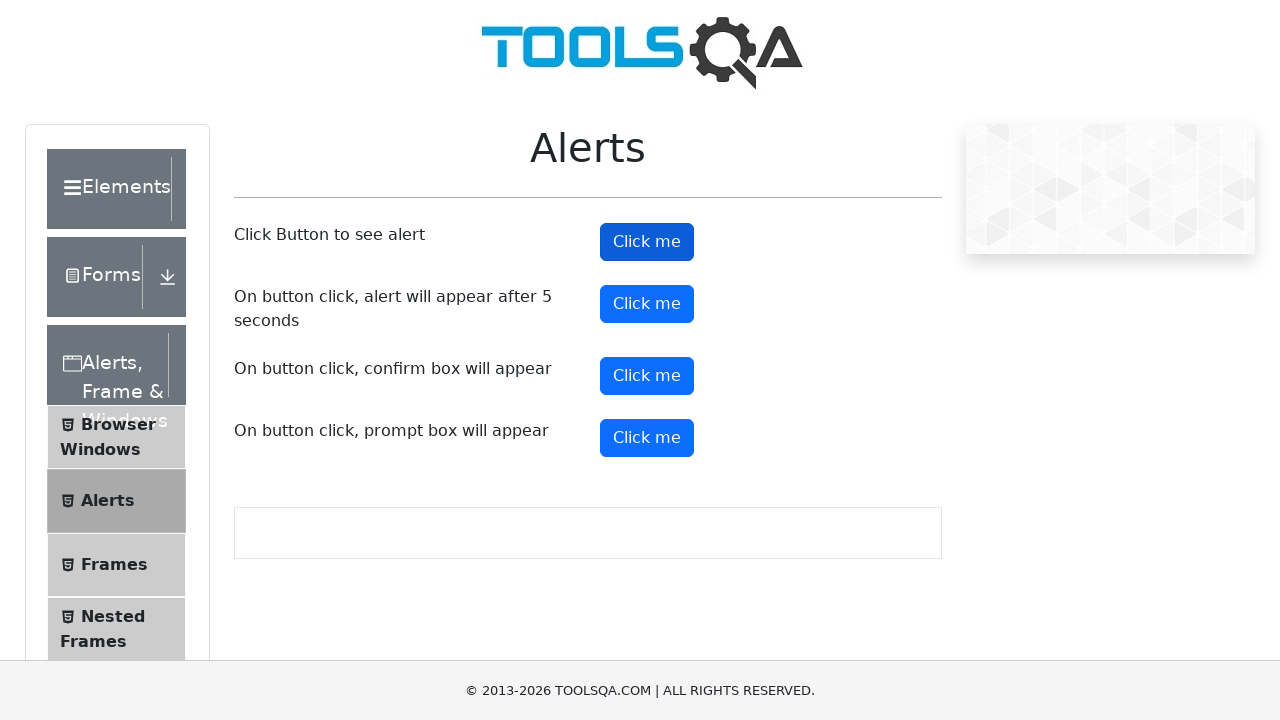

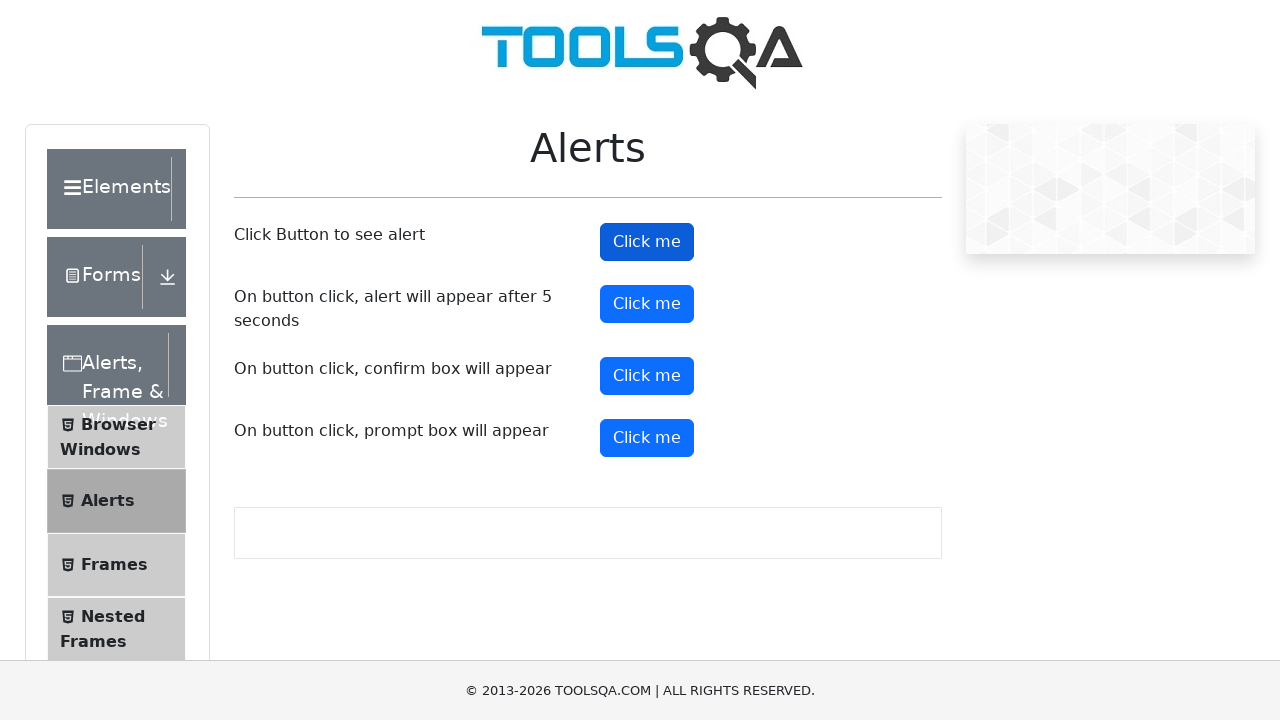